Navigates to Flipkart homepage and counts the total number of links on the page

Starting URL: https://www.flipkart.com/

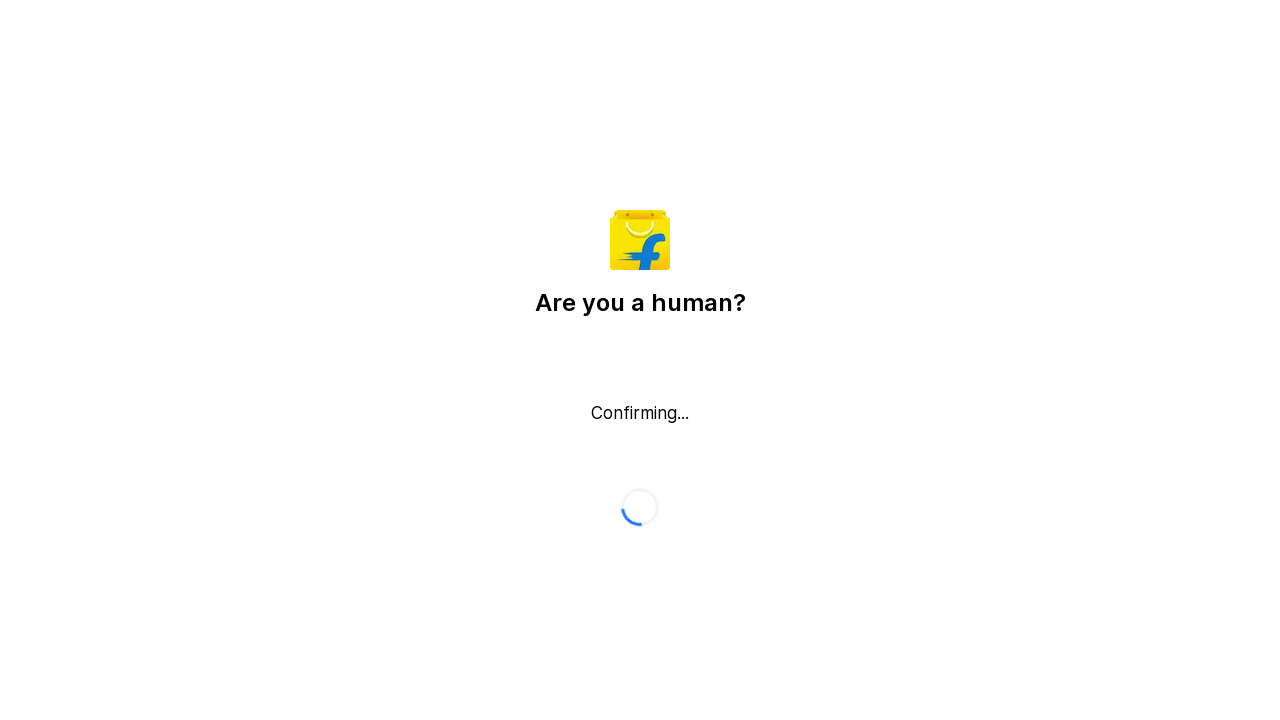

Navigated to Flipkart homepage
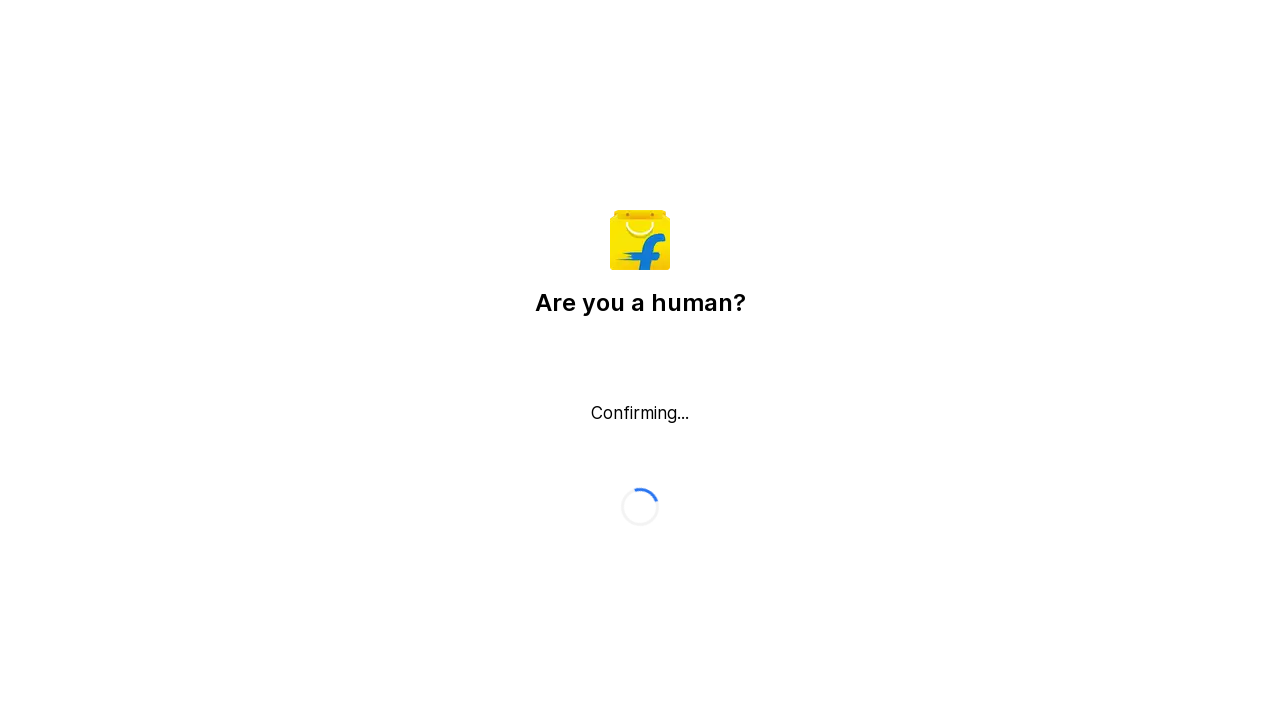

Waited for page to reach networkidle state
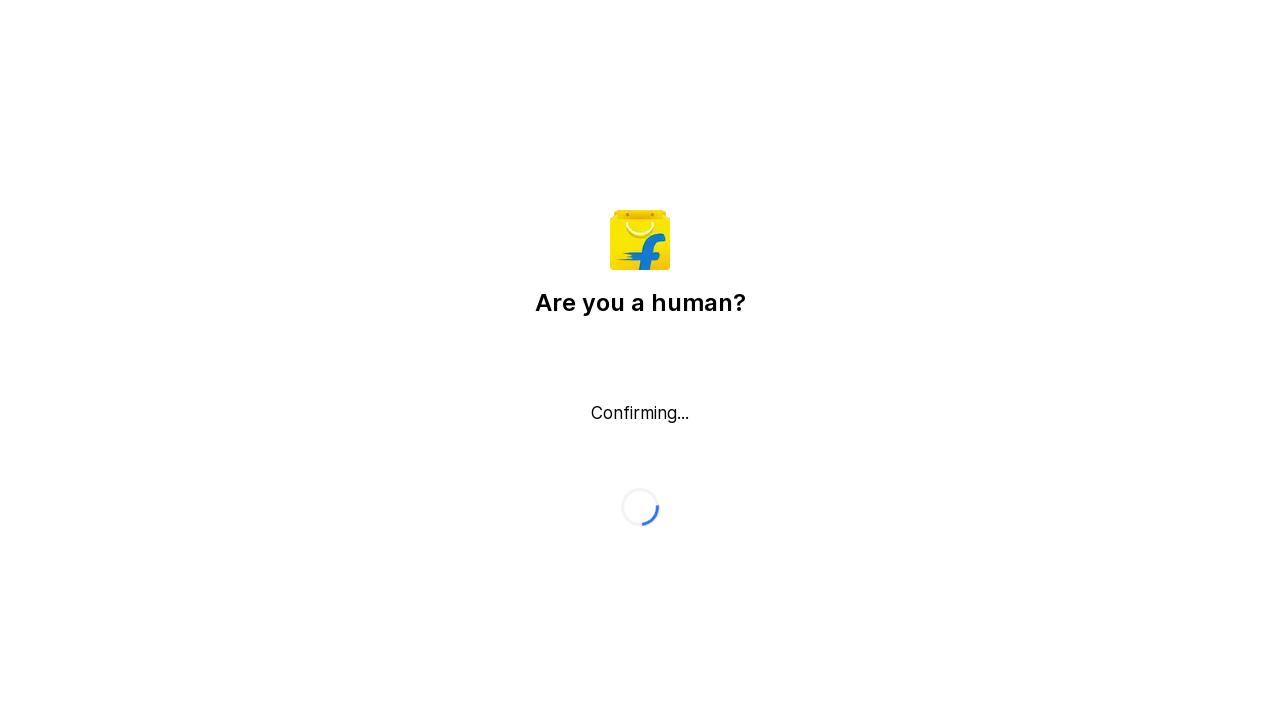

Retrieved all links from page - found 0 links total
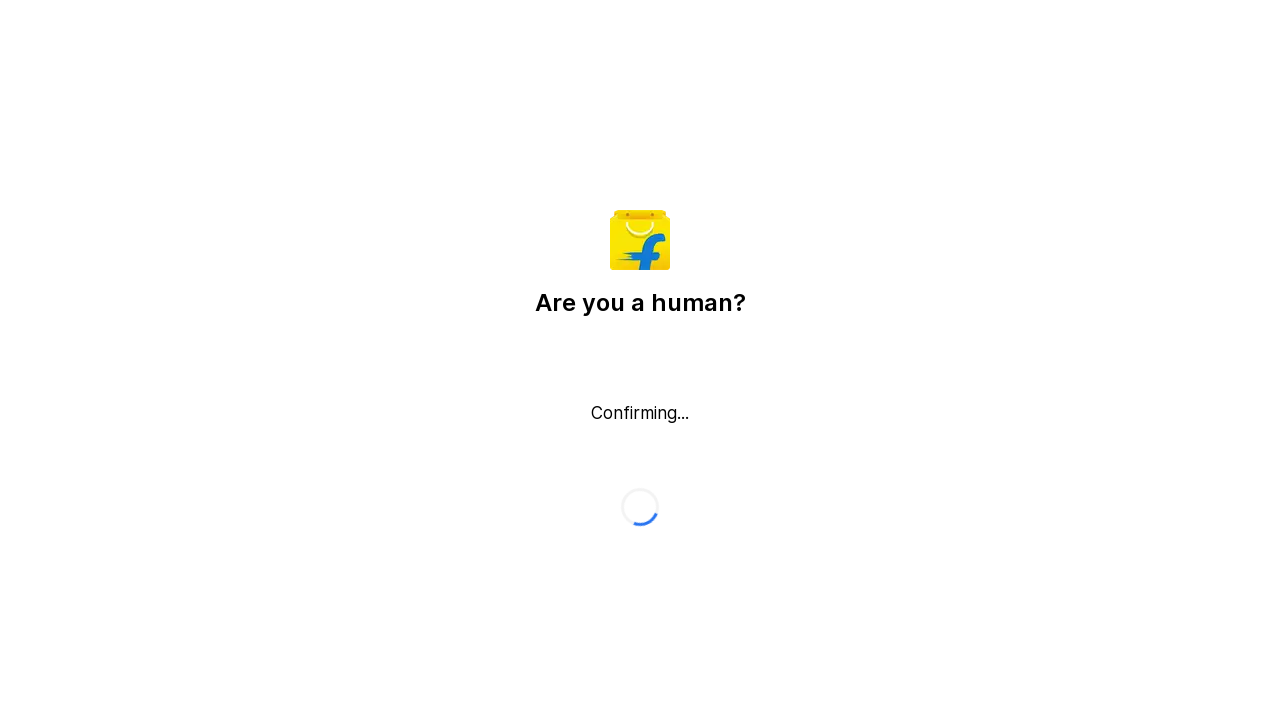

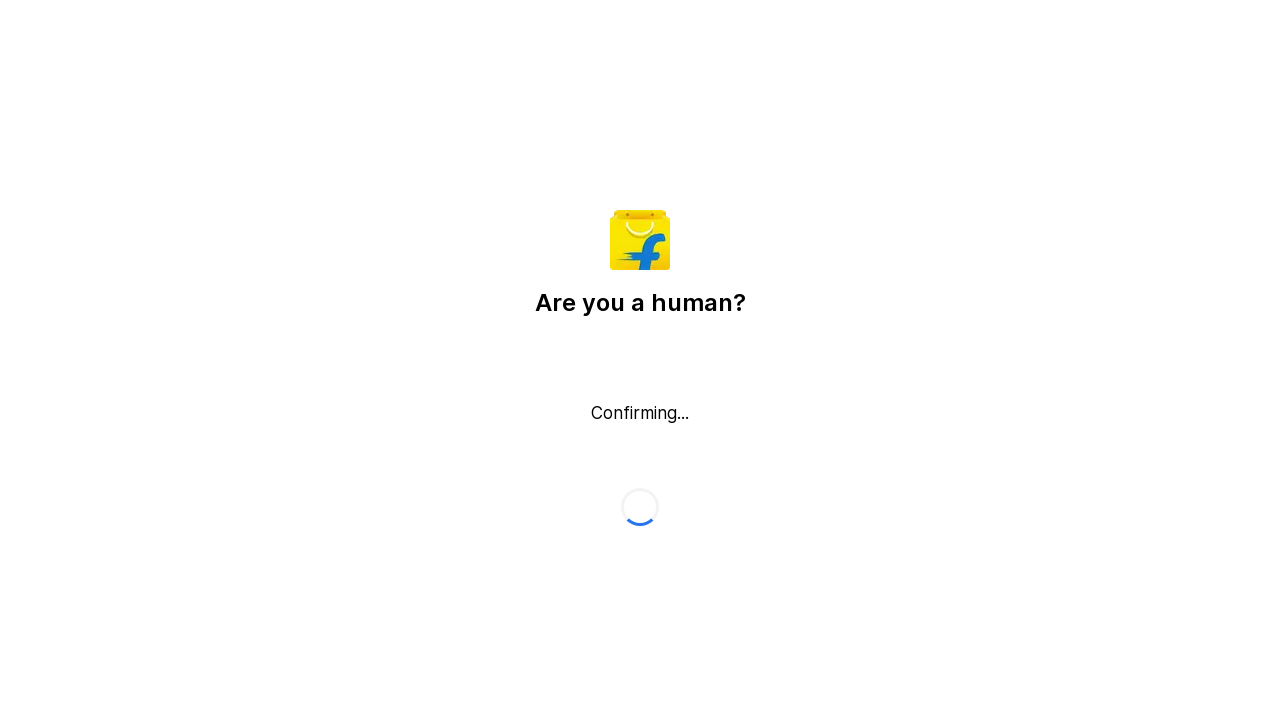